Tests checkbox and radio button interactions on a registration form by clicking a movie checkbox and selecting the male gender radio button.

Starting URL: http://demo.automationtesting.in/Register.html

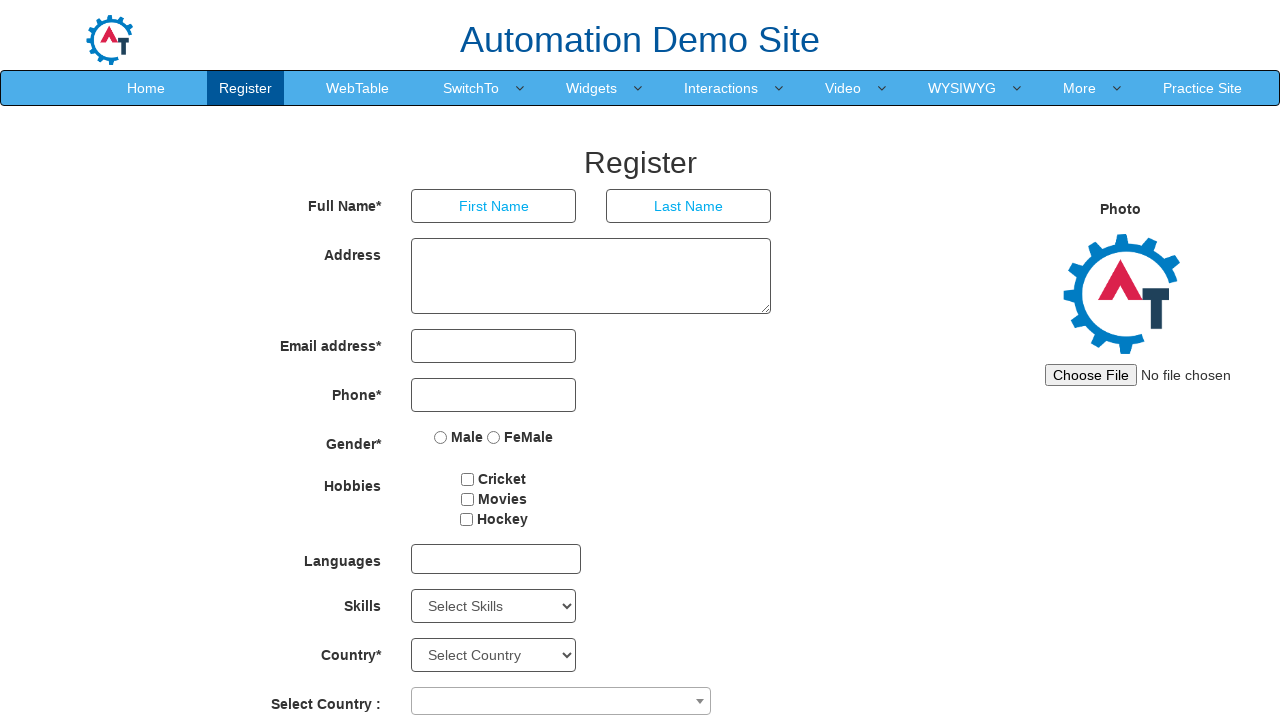

Clicked movie checkbox at (468, 479) on input#checkbox1
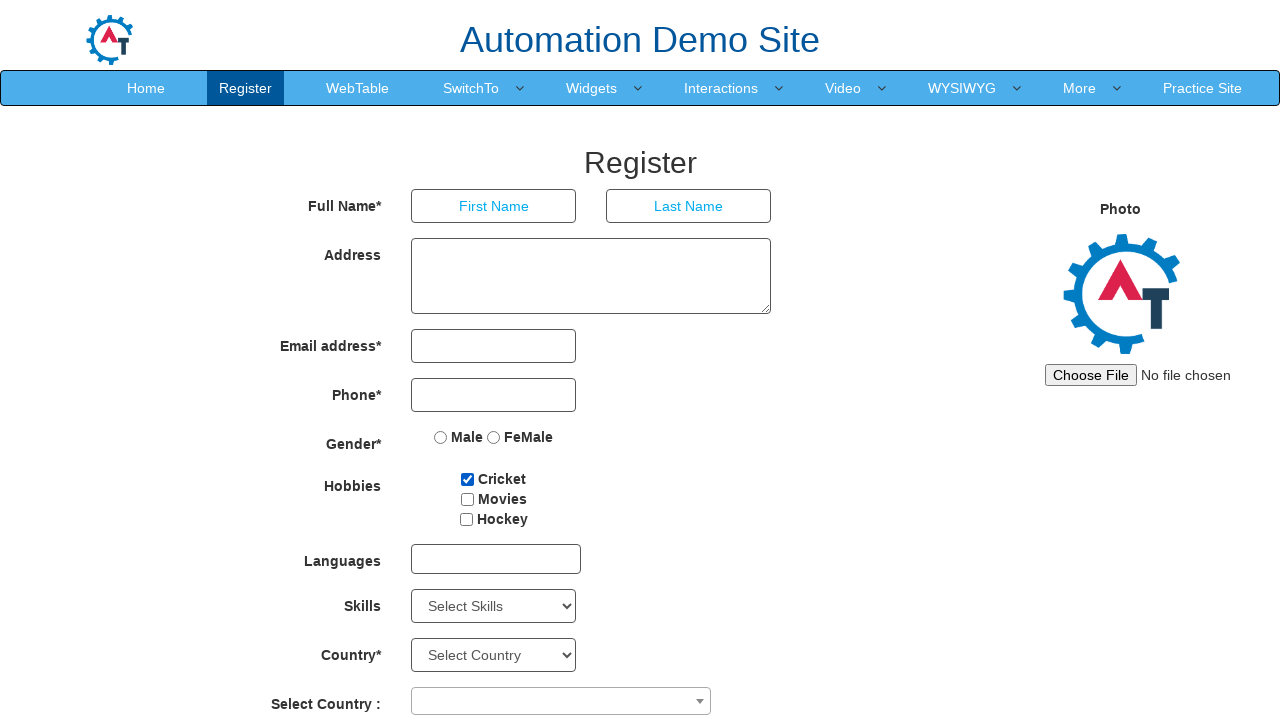

Clicked male gender radio button at (441, 437) on input[value='Male']
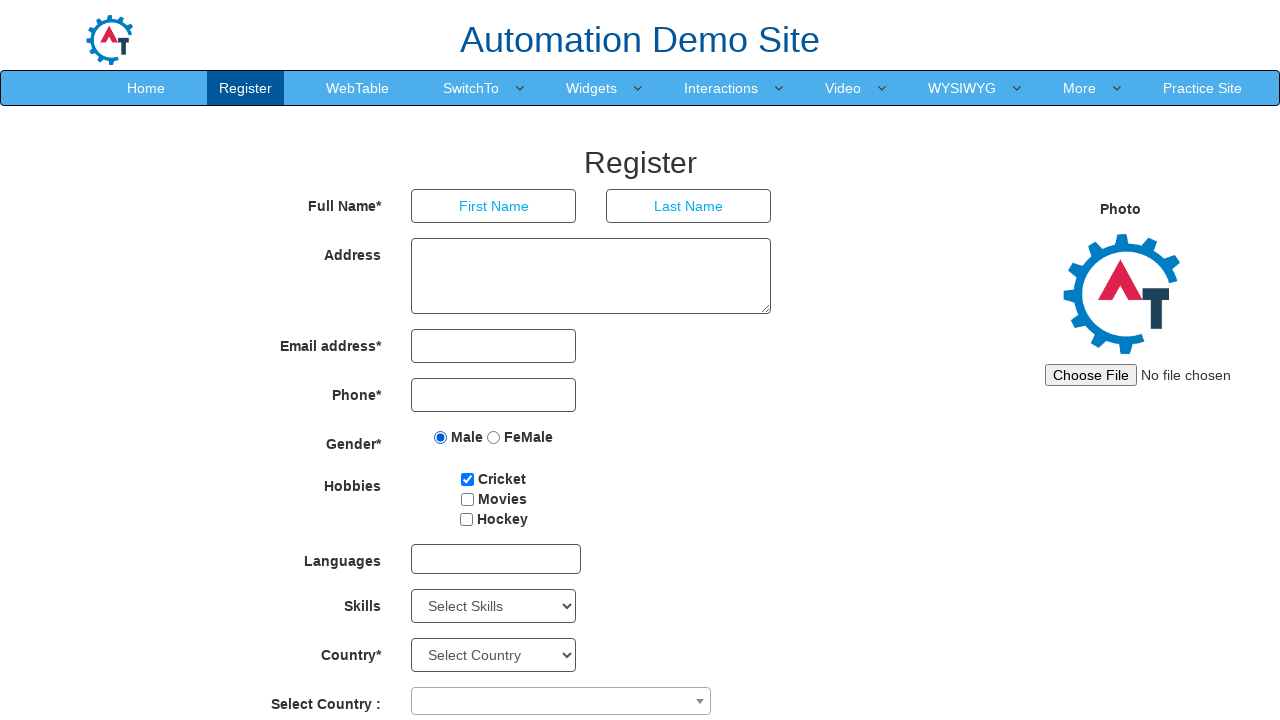

Waited 1 second to observe selections
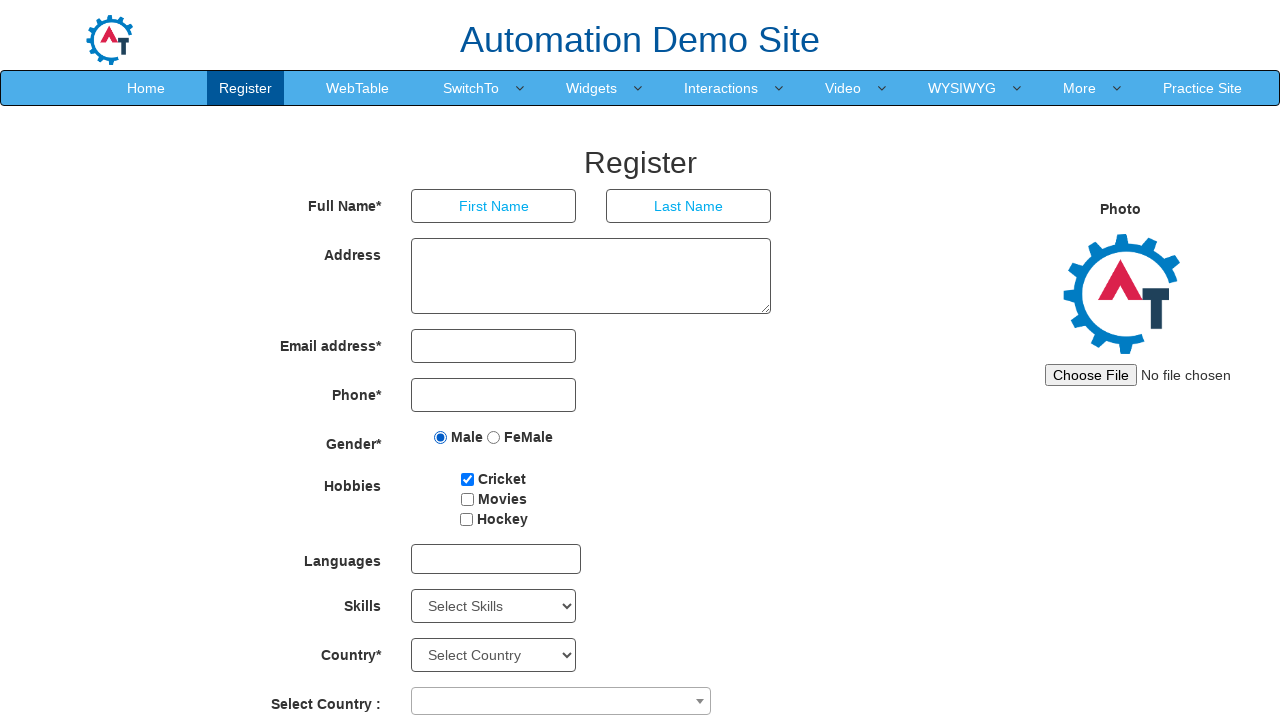

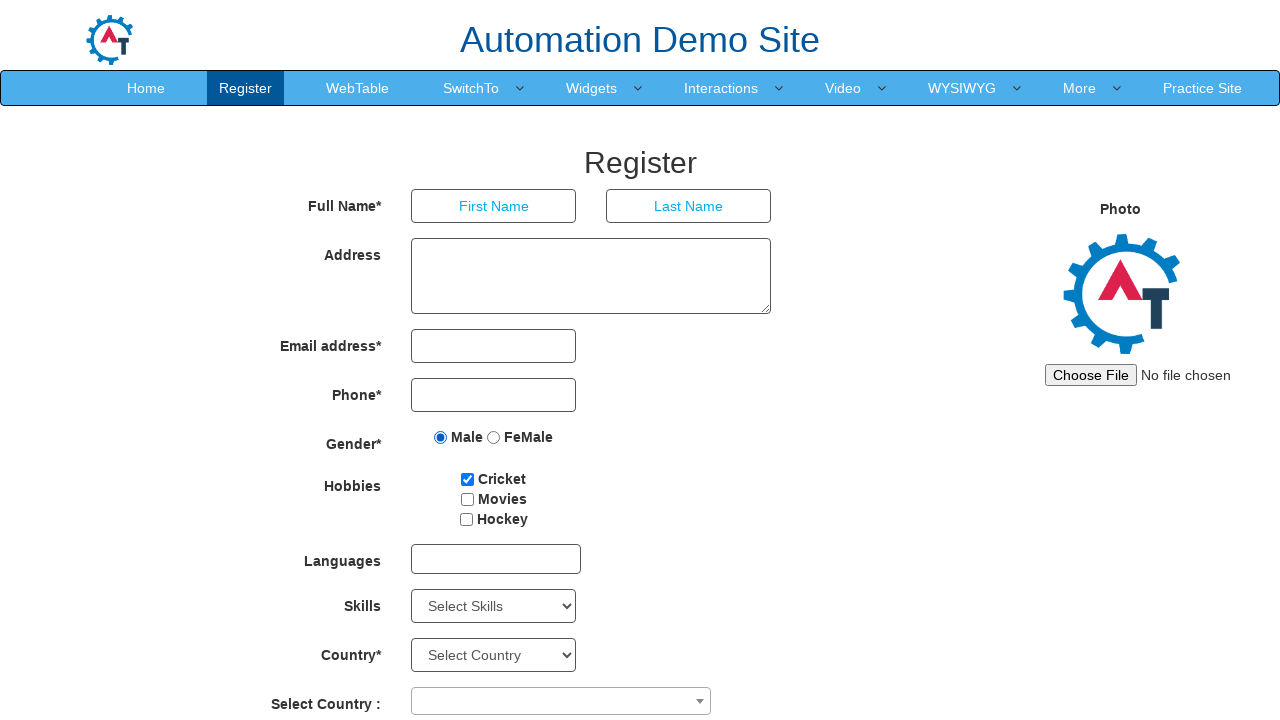